Navigates to DemoBlaze website and clicks on a product link containing "HTC" in its text

Starting URL: https://www.demoblaze.com/

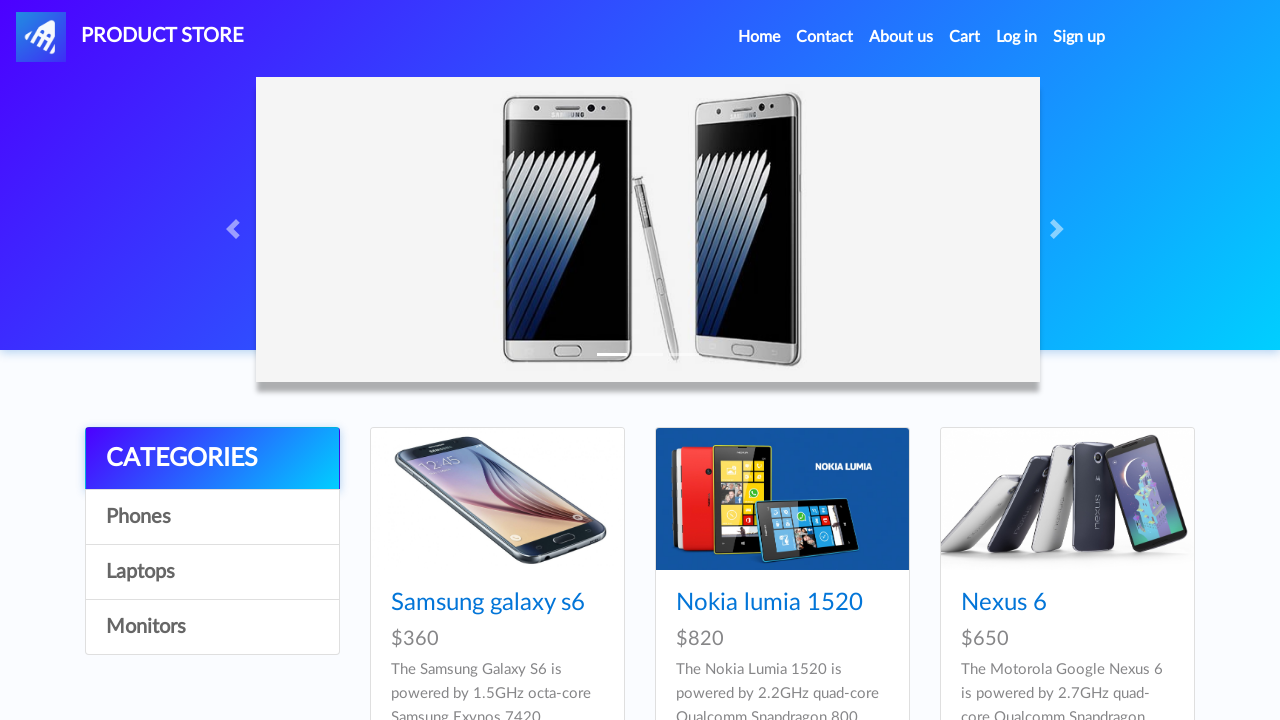

Navigated to DemoBlaze website
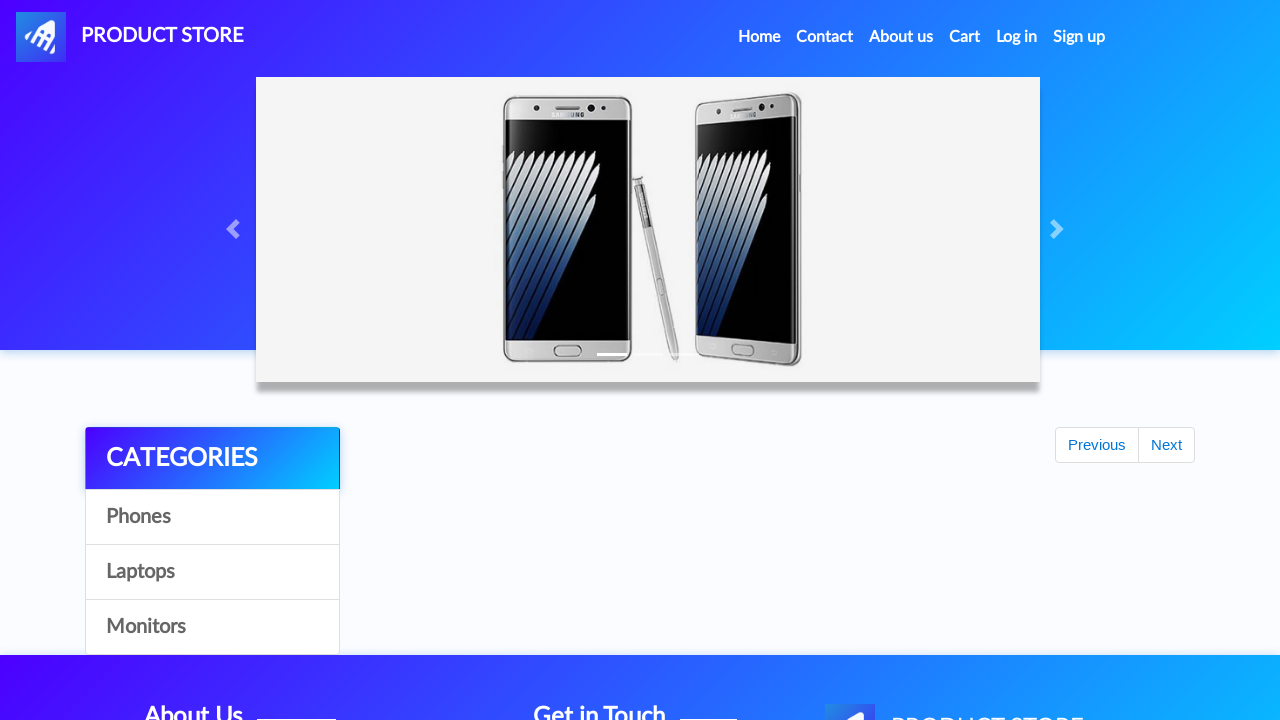

Clicked on product link containing 'HTC' text at (461, 361) on a:has-text('HTC')
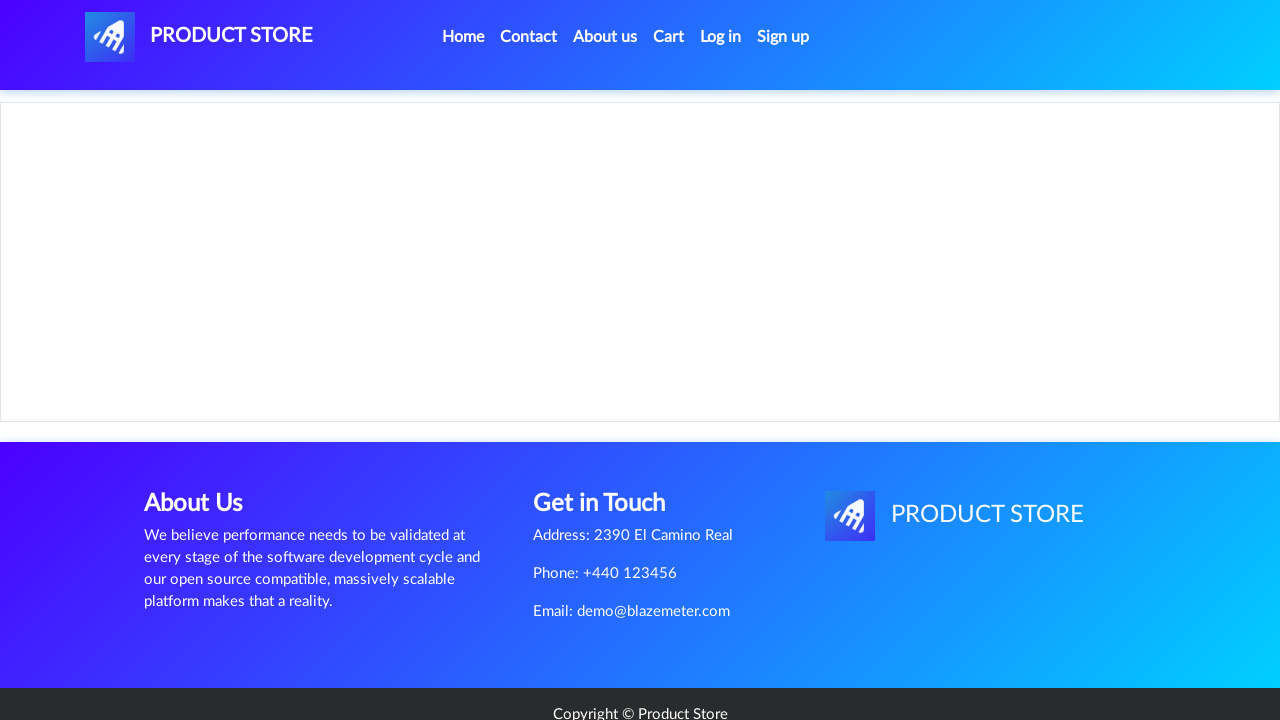

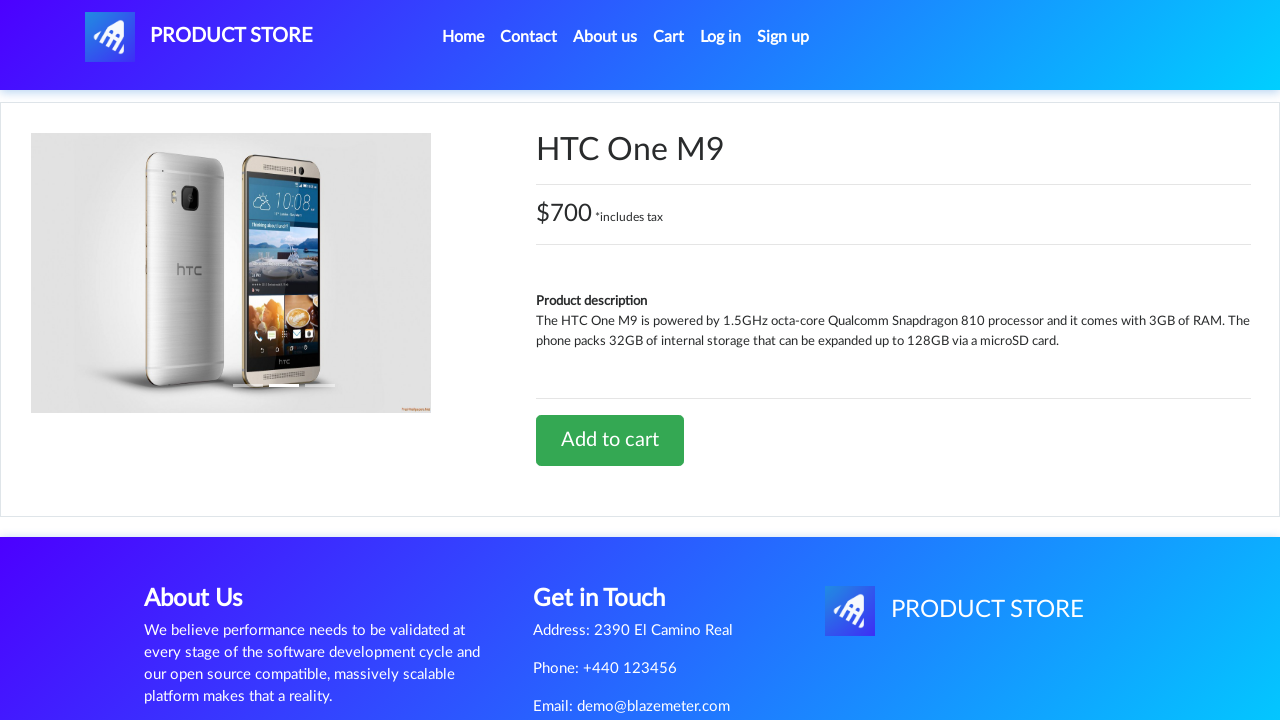